Opens multiple browser tabs, extracts text from one page and uses it to fill a form field on another page, demonstrating window switching and data transfer between tabs

Starting URL: https://rahulshettyacademy.com/angularpractice/

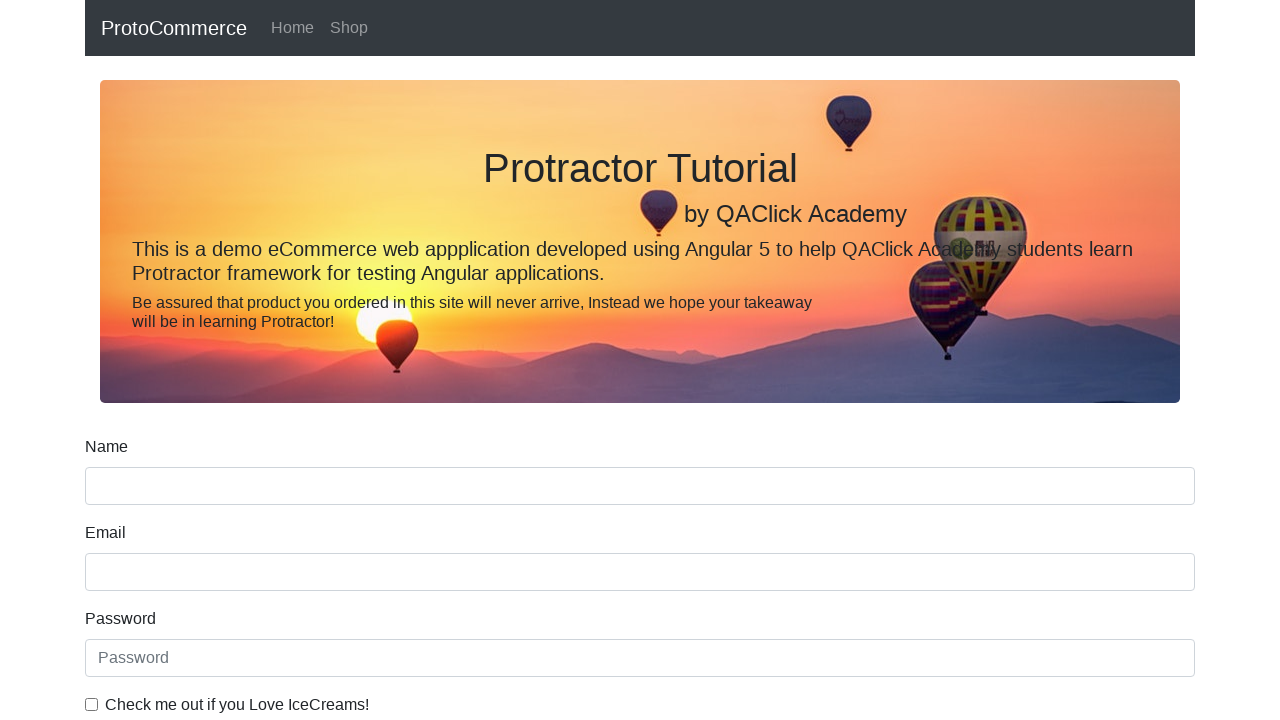

Opened a new browser tab
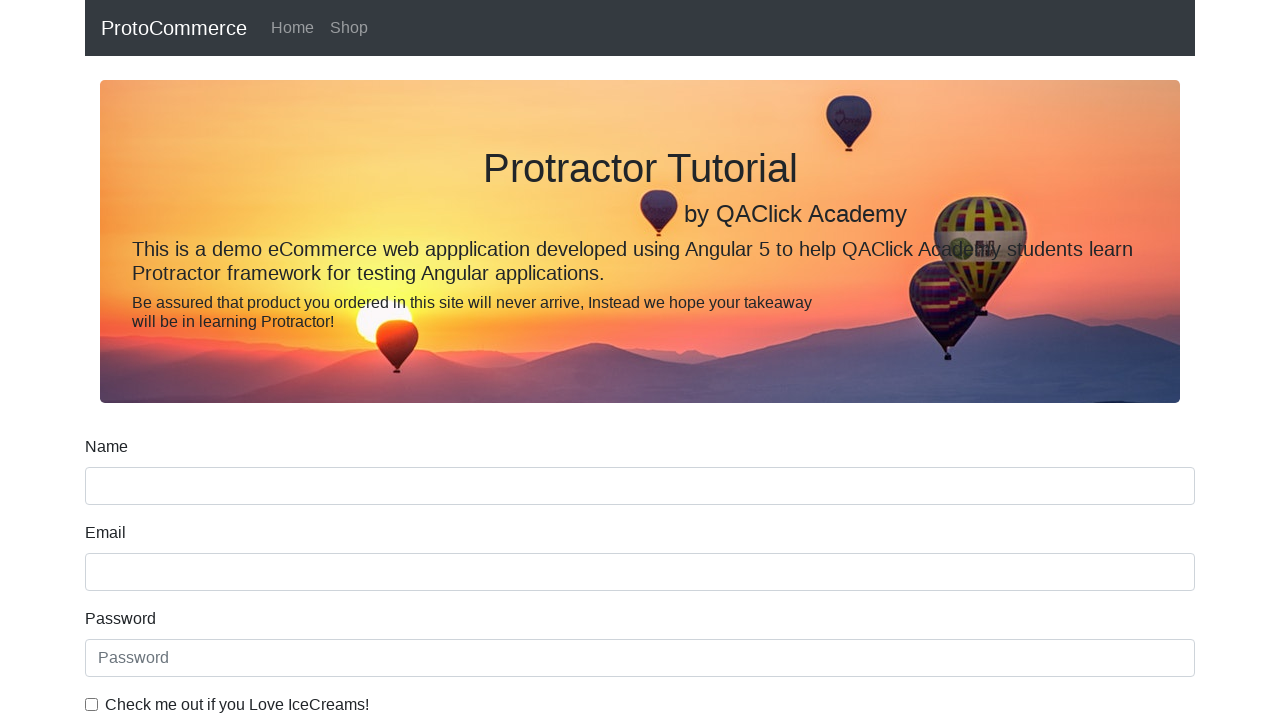

Navigated to https://rahulshettyacademy.com/ in new tab
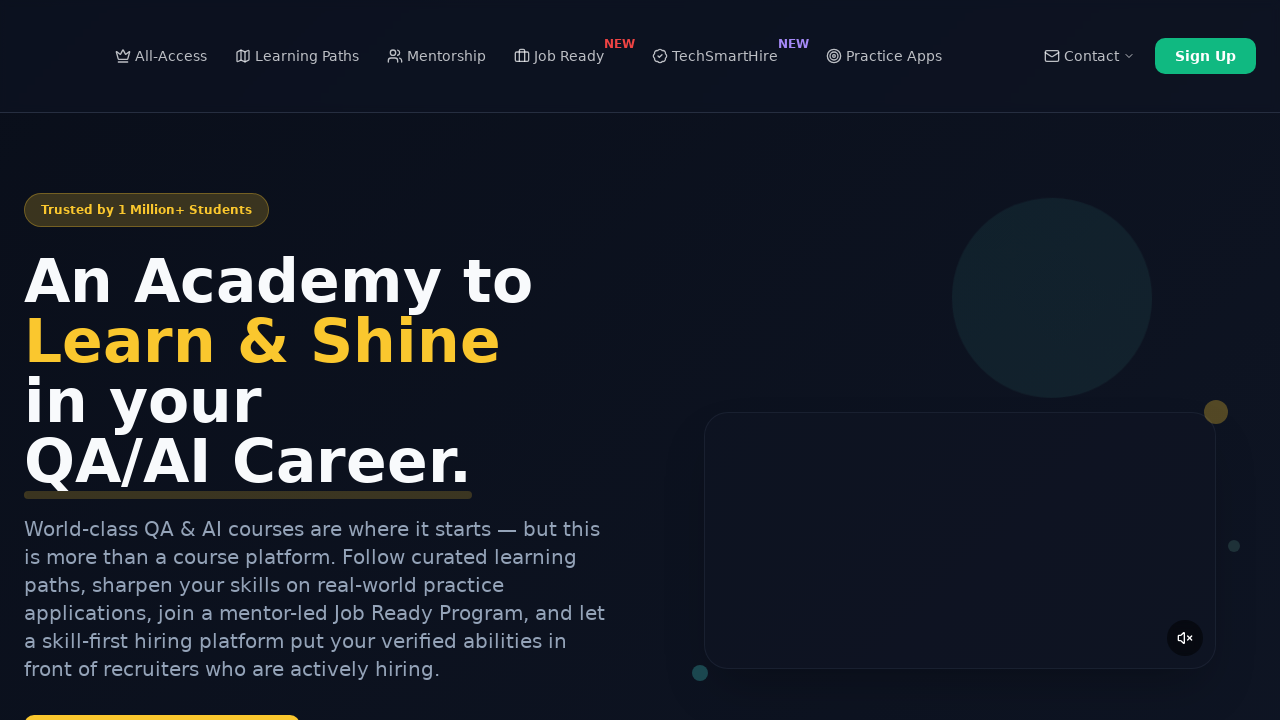

Located course links on the page
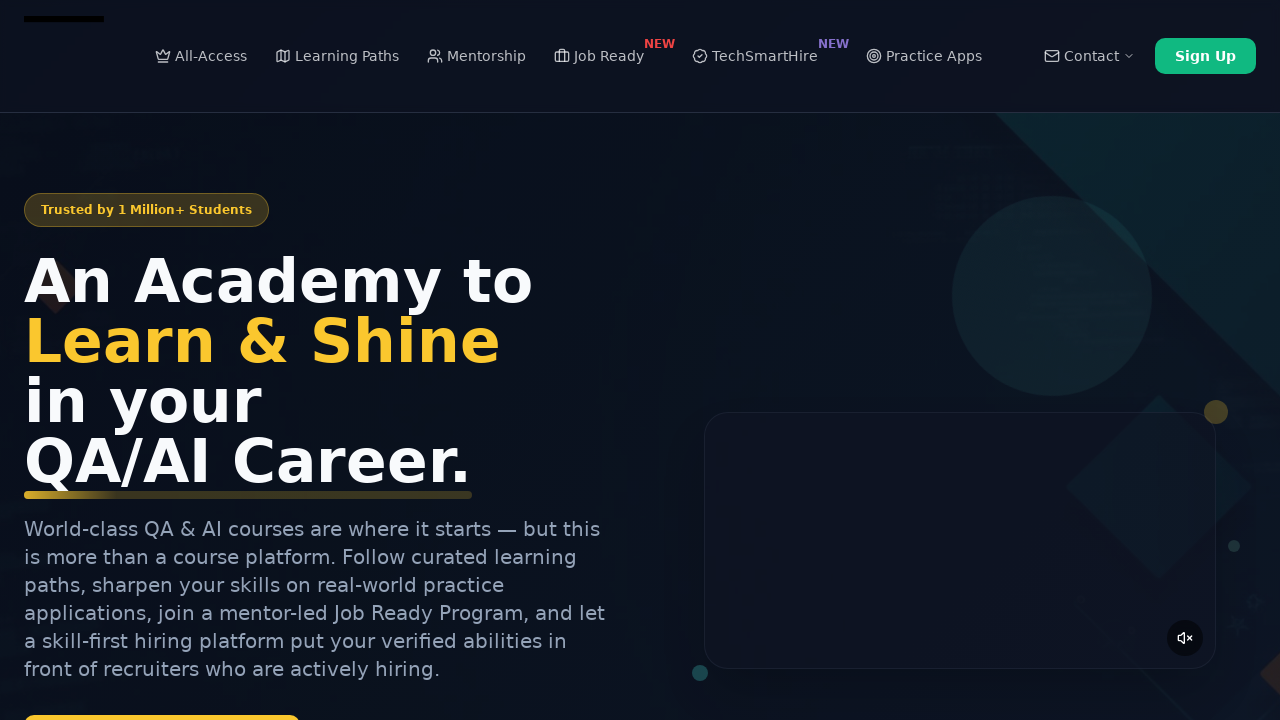

Extracted course name: 'Playwright Testing' from second course link
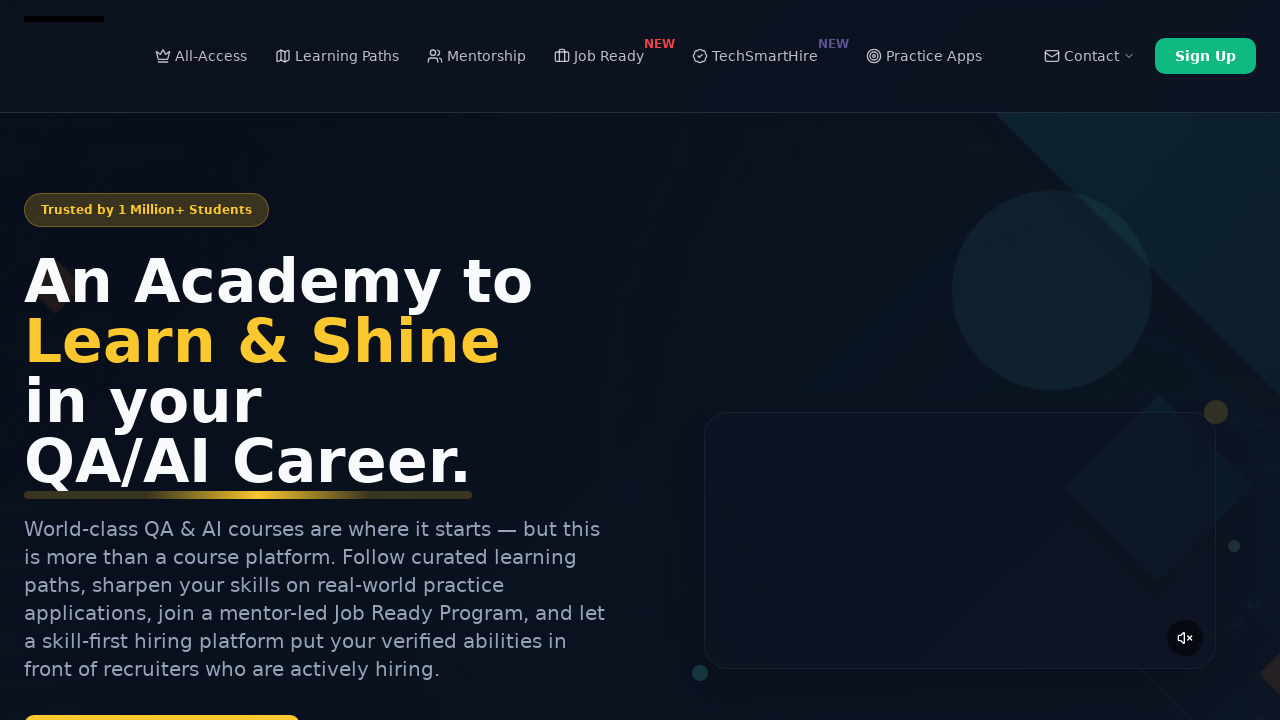

Filled name field with extracted course name: 'Playwright Testing' on [name='name']
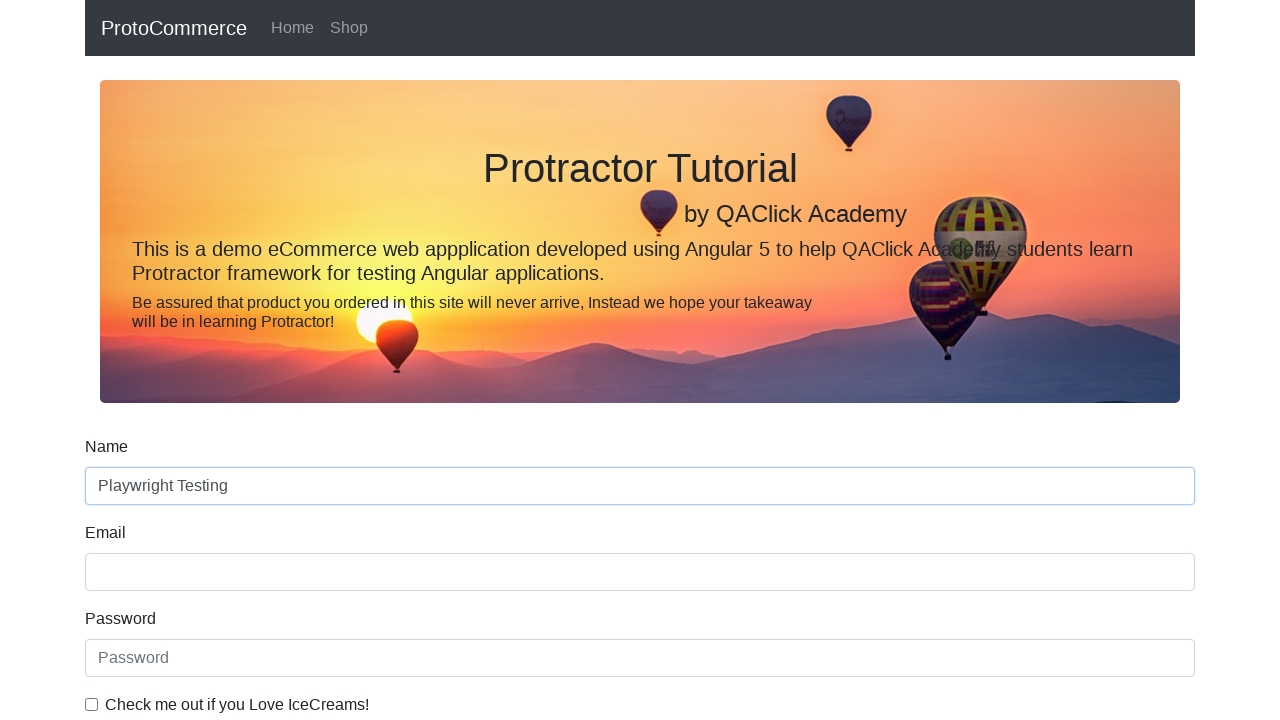

Closed the new browser tab
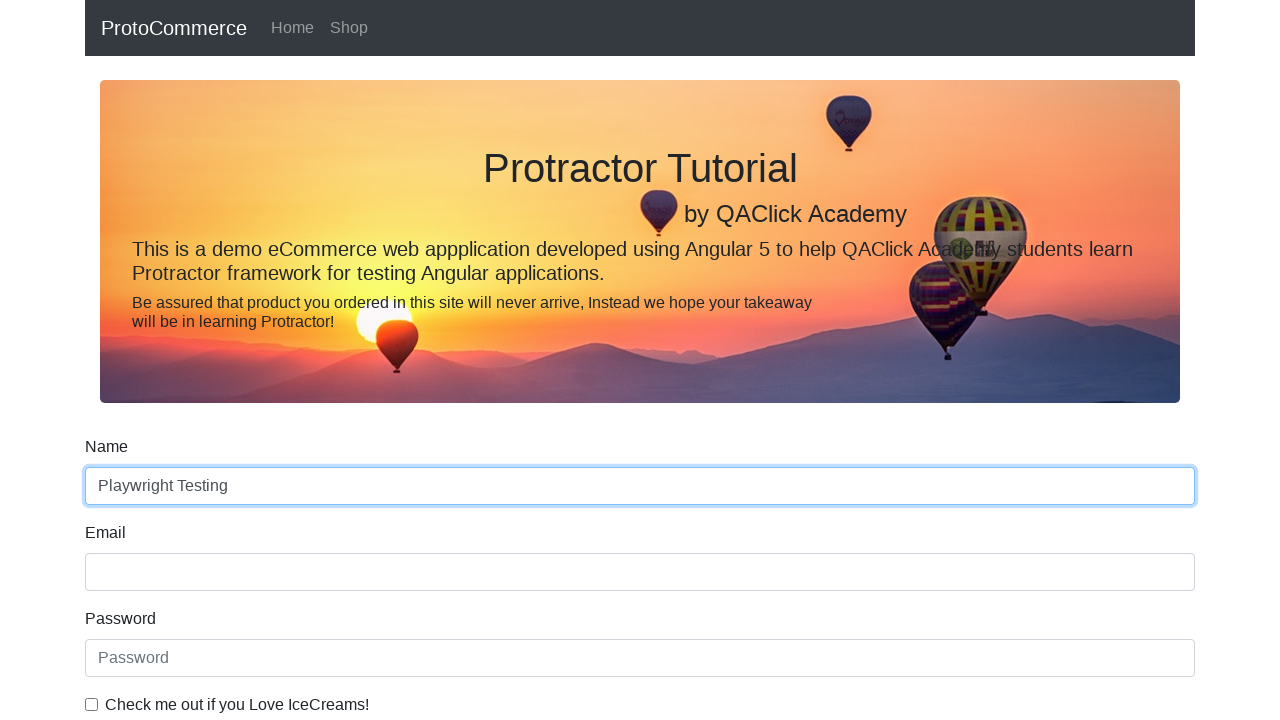

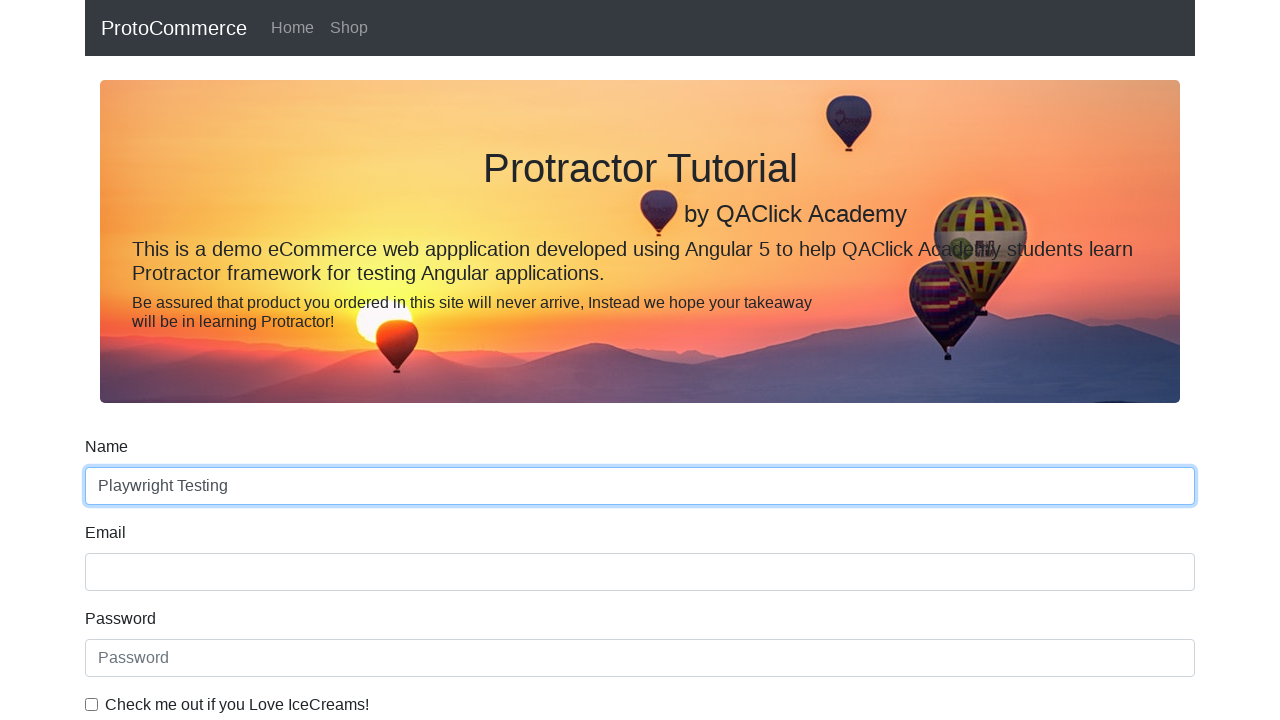